Tests navigation to the Book Store Application page by scrolling down and clicking the Book Store Application card on the homepage.

Starting URL: https://demoqa.com

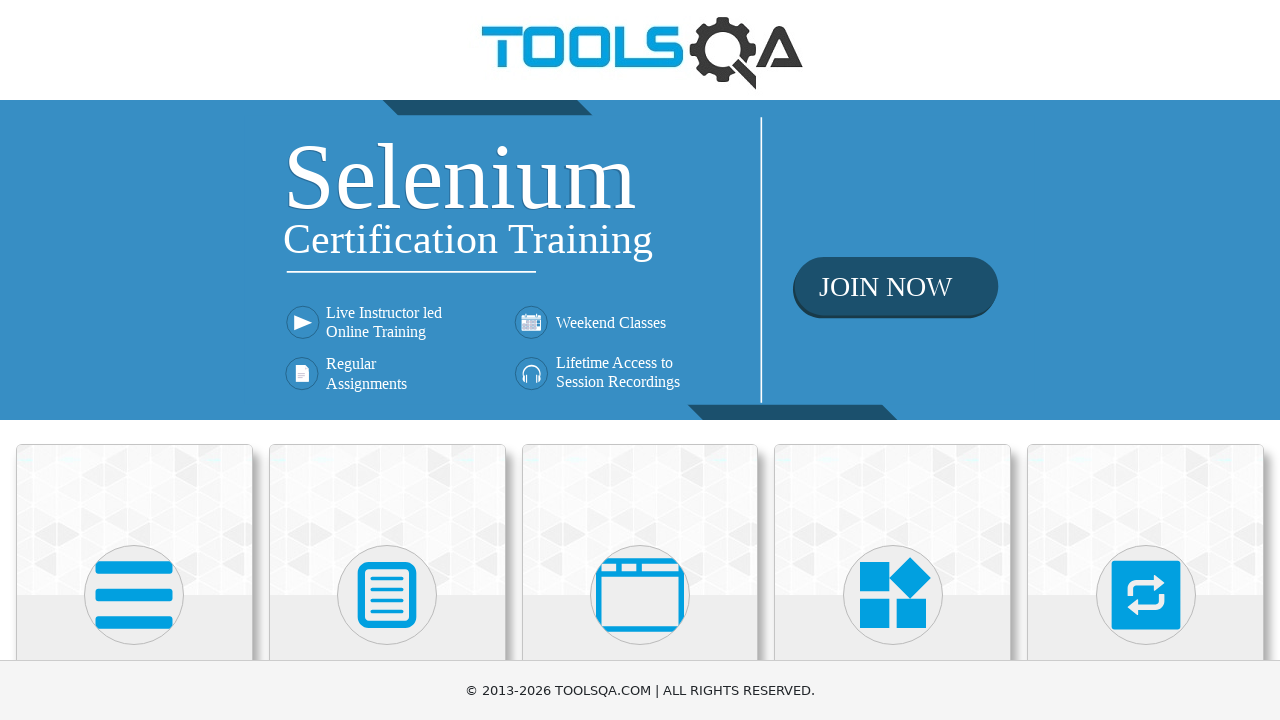

Scrolled down 300px to view category cards
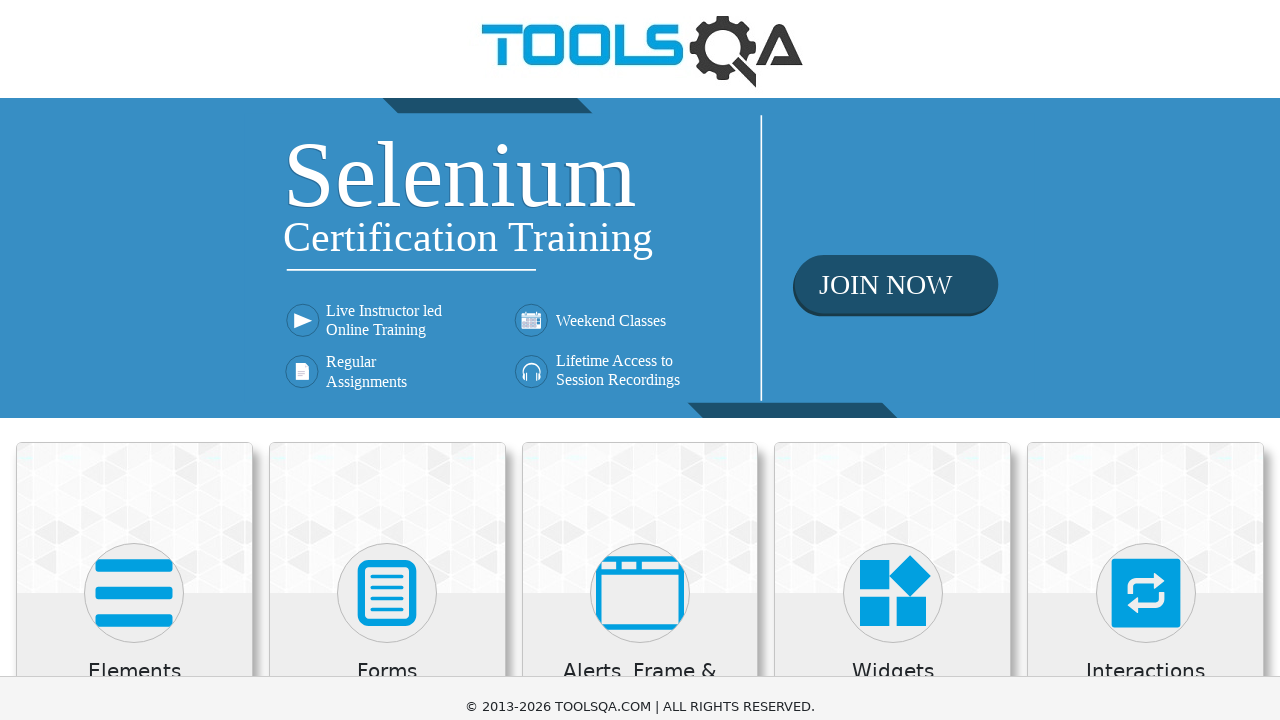

Clicked on Book Store Application card at (134, 656) on div.card:has-text('Book Store Application')
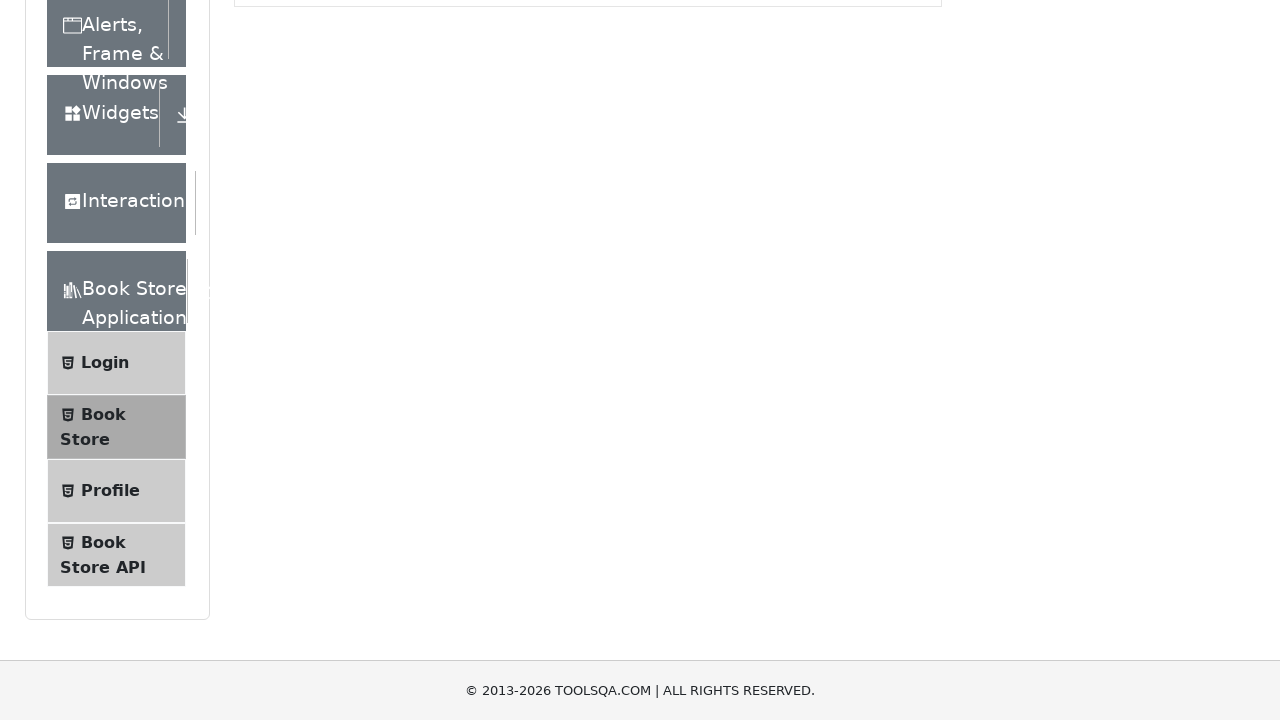

Verified Book Store Application page loaded with 'Book Store' header
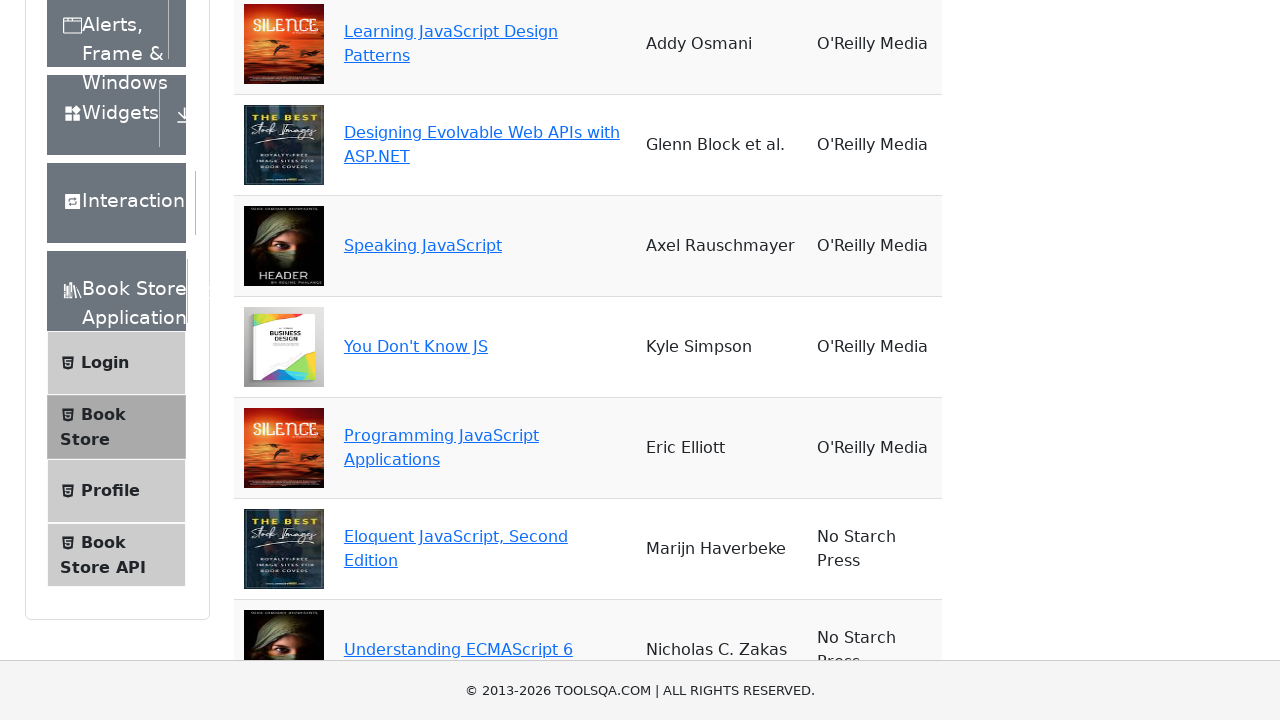

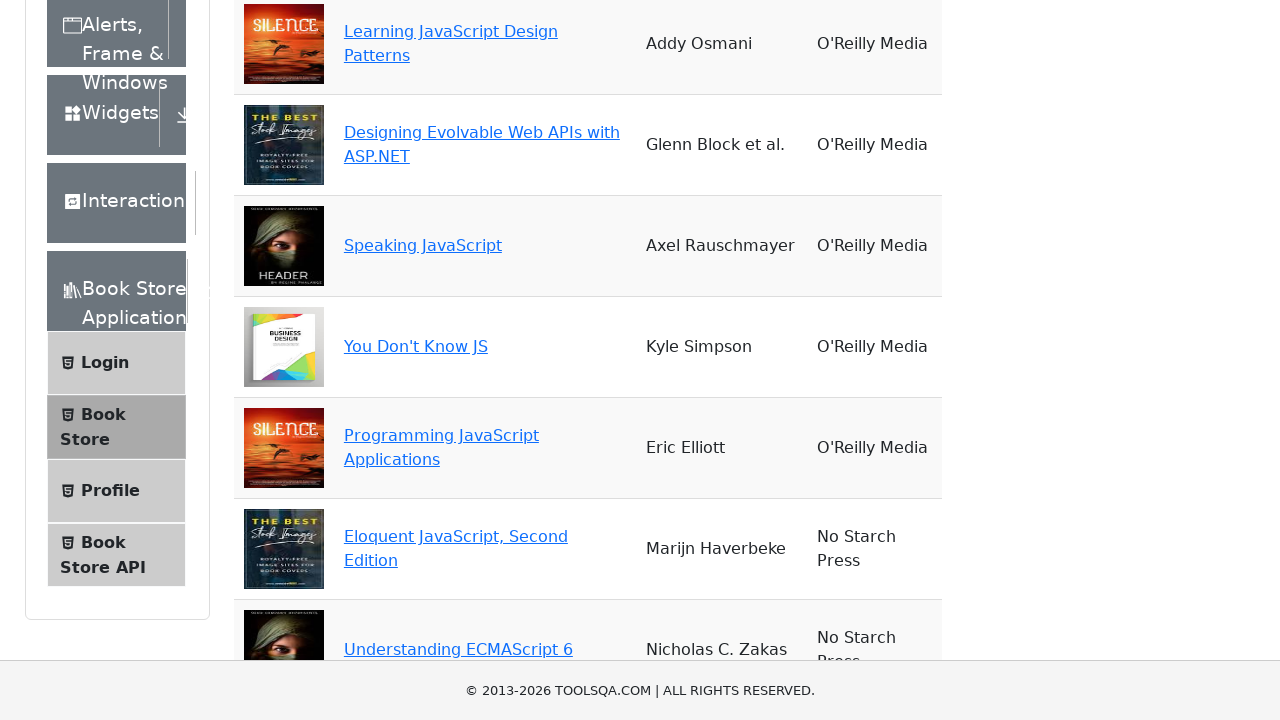